Tests that the Clear completed button is displayed with correct text after marking an item complete

Starting URL: https://demo.playwright.dev/todomvc

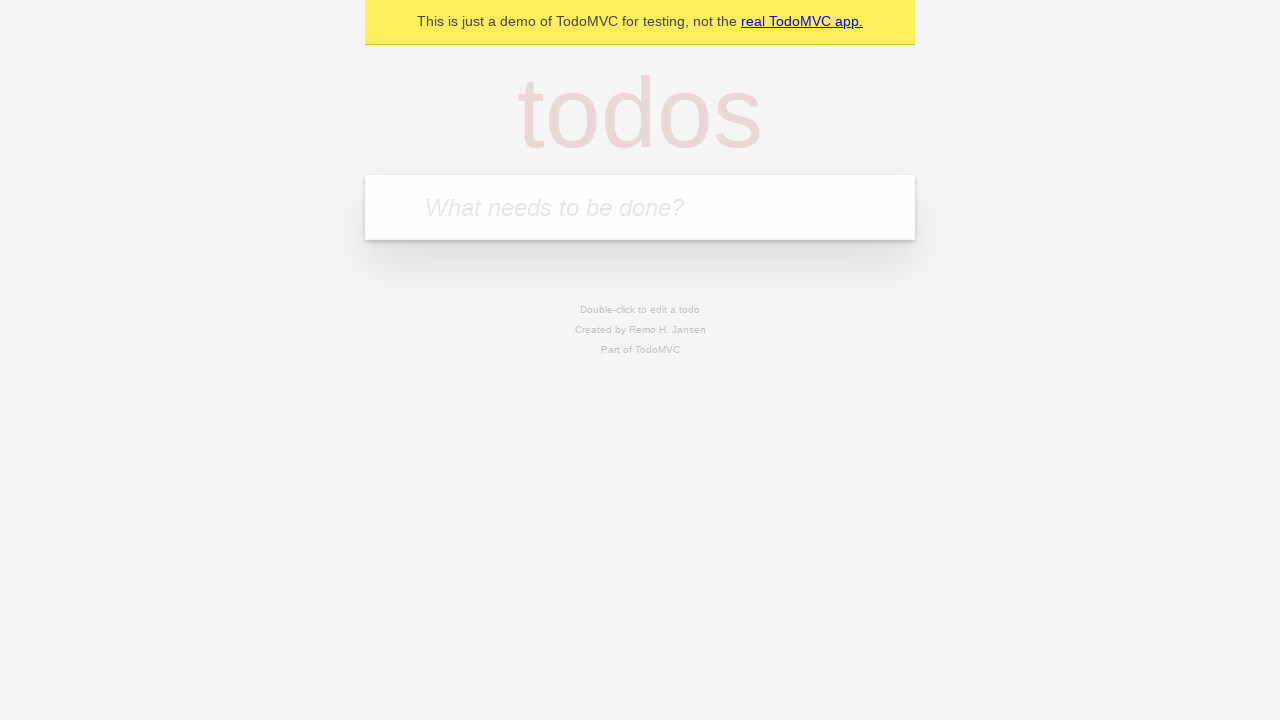

Filled first todo input with 'buy some cheese' on internal:attr=[placeholder="What needs to be done?"i]
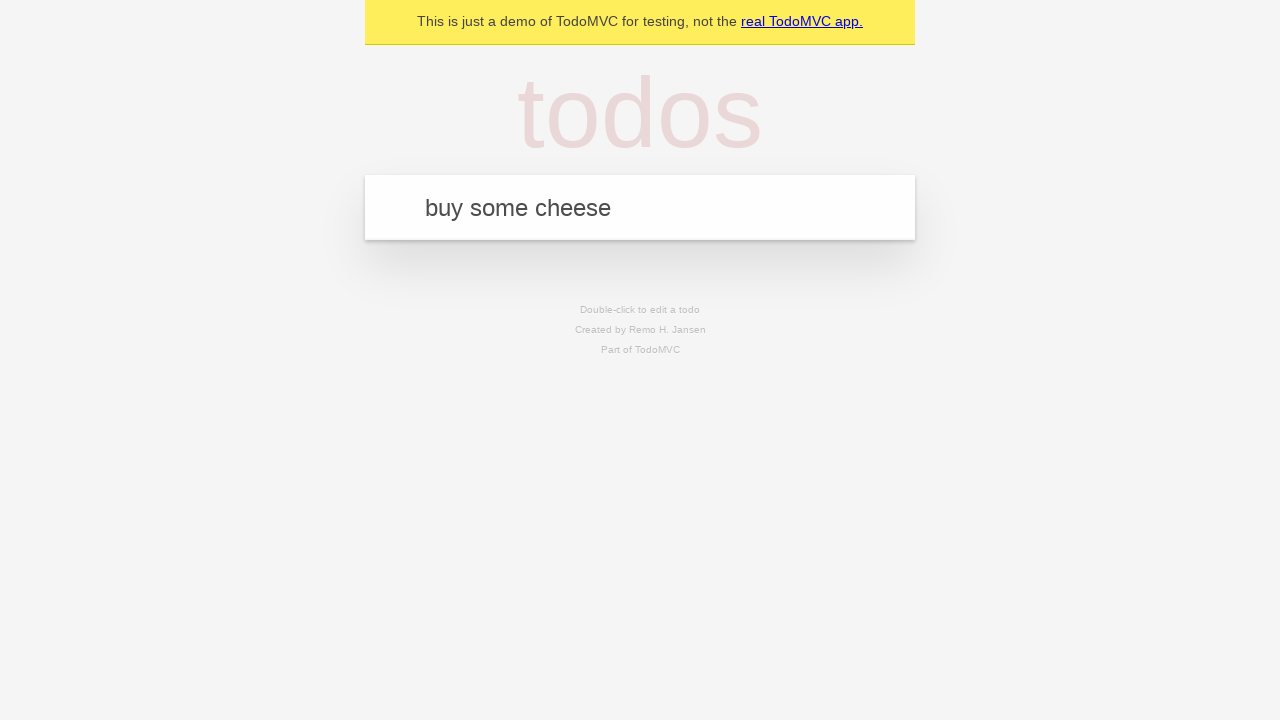

Pressed Enter to create first todo on internal:attr=[placeholder="What needs to be done?"i]
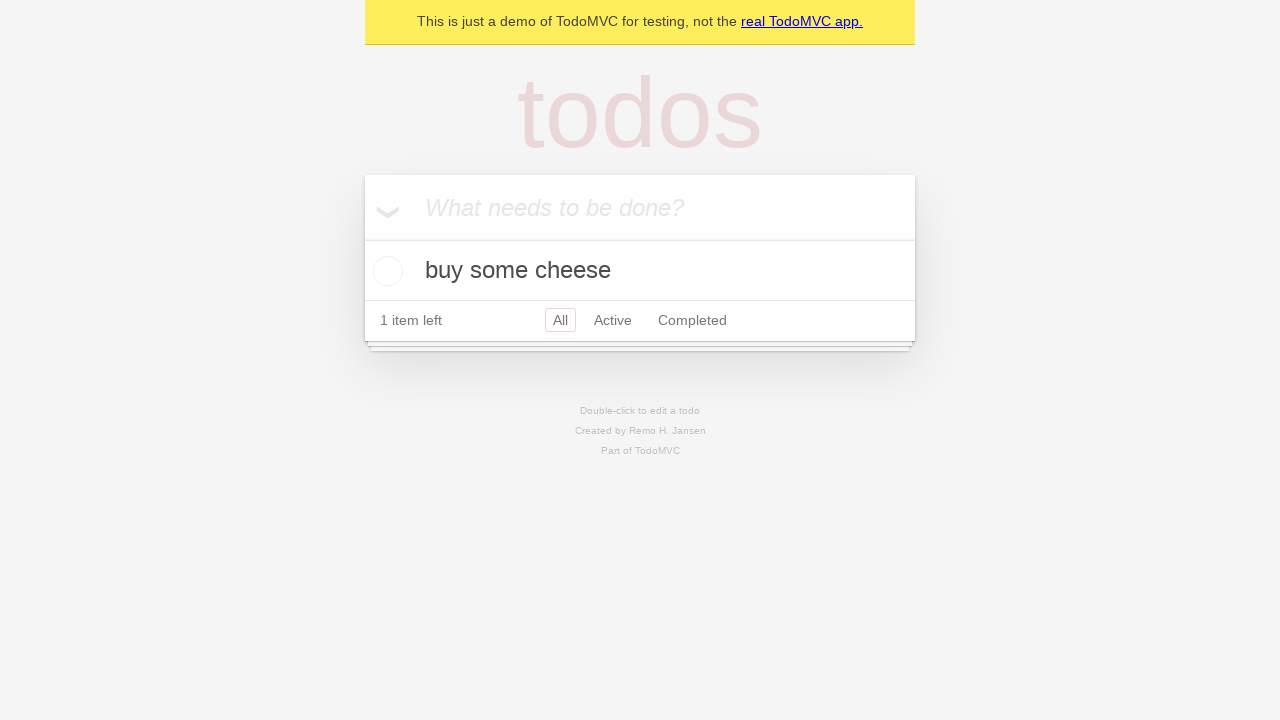

Filled second todo input with 'feed the cat' on internal:attr=[placeholder="What needs to be done?"i]
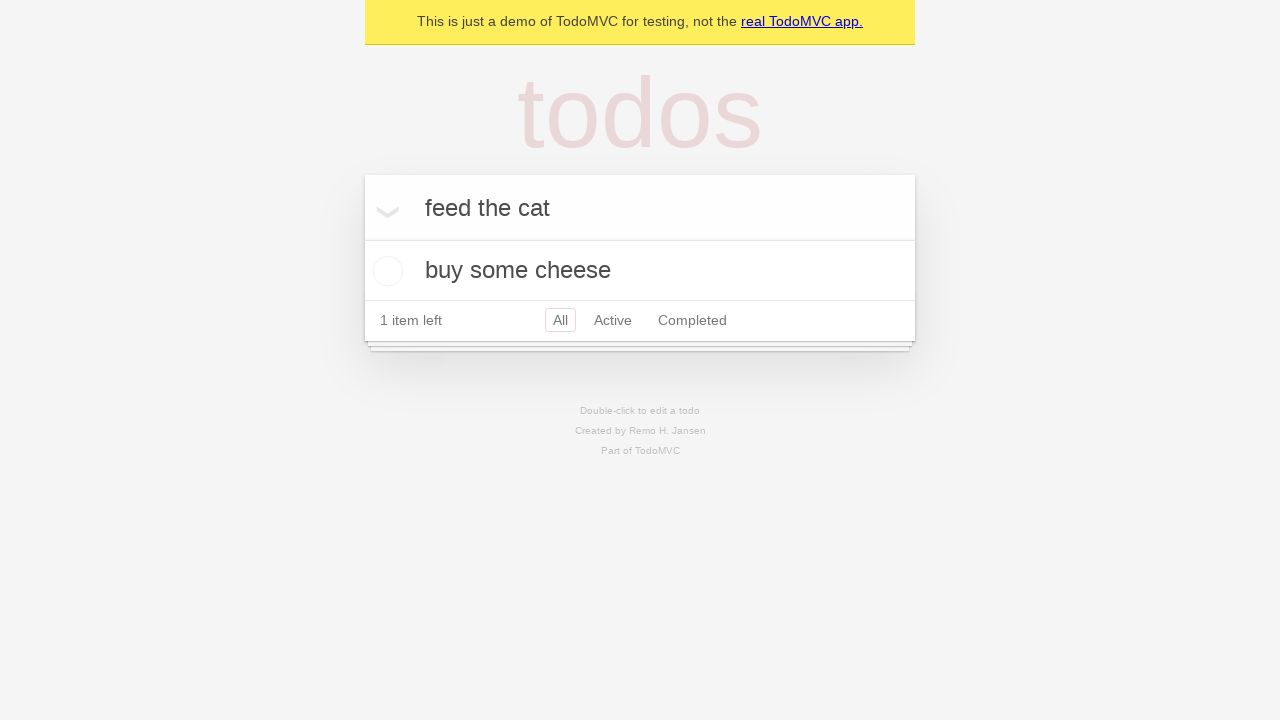

Pressed Enter to create second todo on internal:attr=[placeholder="What needs to be done?"i]
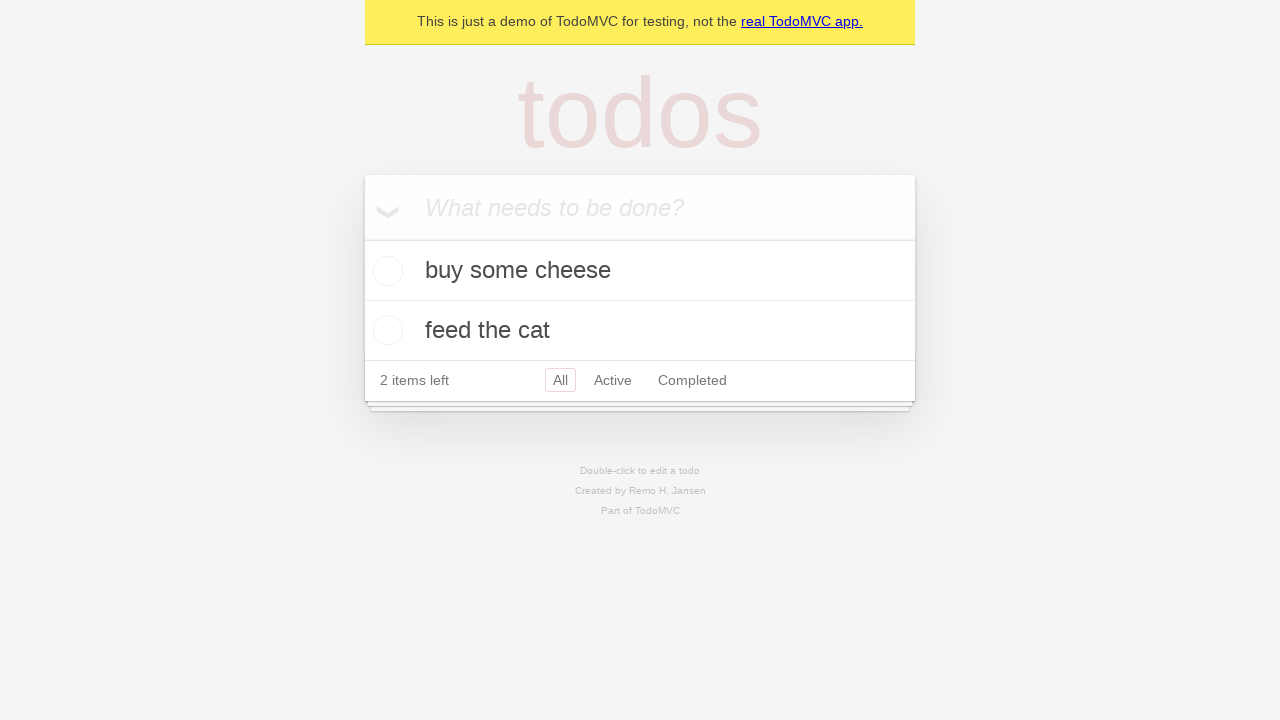

Filled third todo input with 'book a doctors appointment' on internal:attr=[placeholder="What needs to be done?"i]
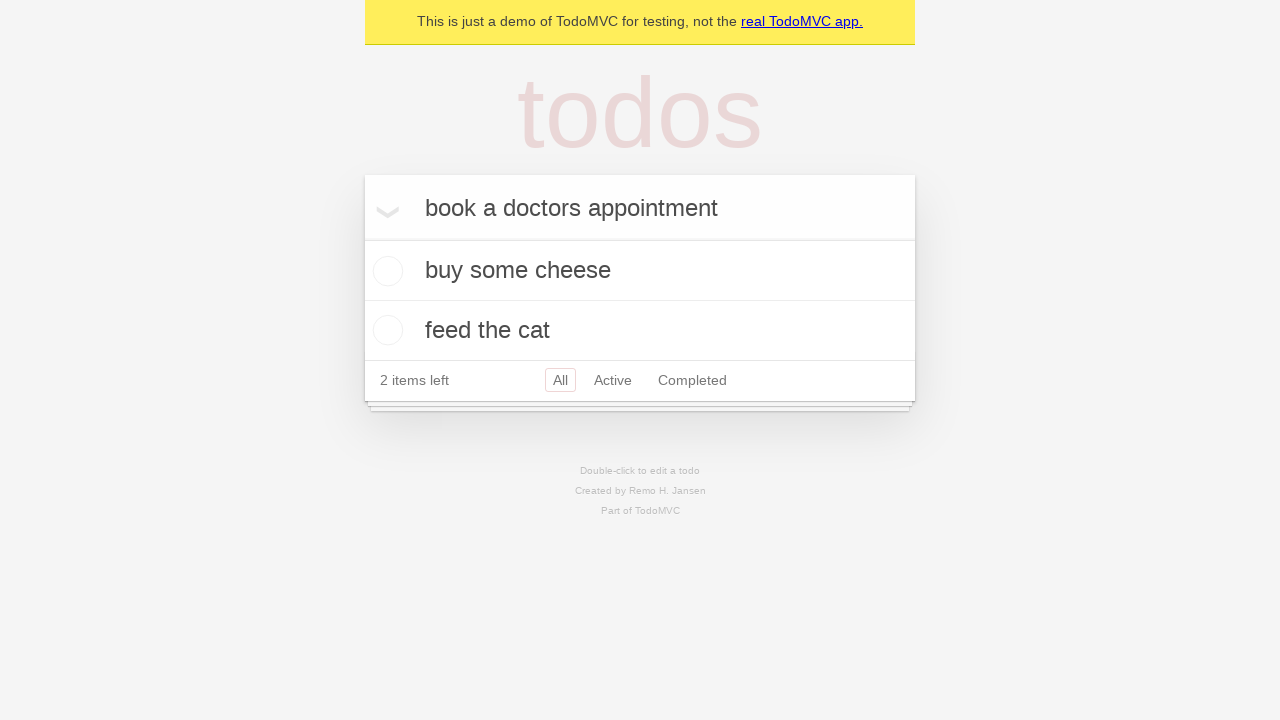

Pressed Enter to create third todo on internal:attr=[placeholder="What needs to be done?"i]
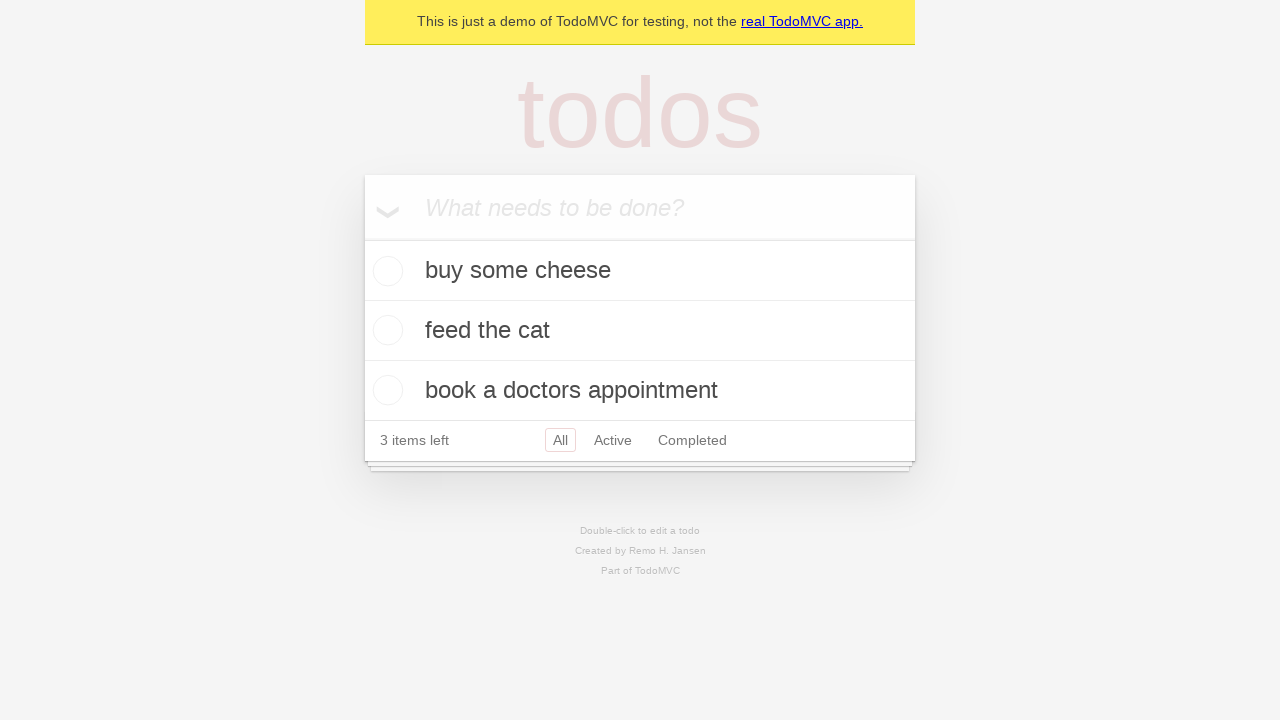

Checked the first todo item as completed at (385, 271) on .todo-list li .toggle >> nth=0
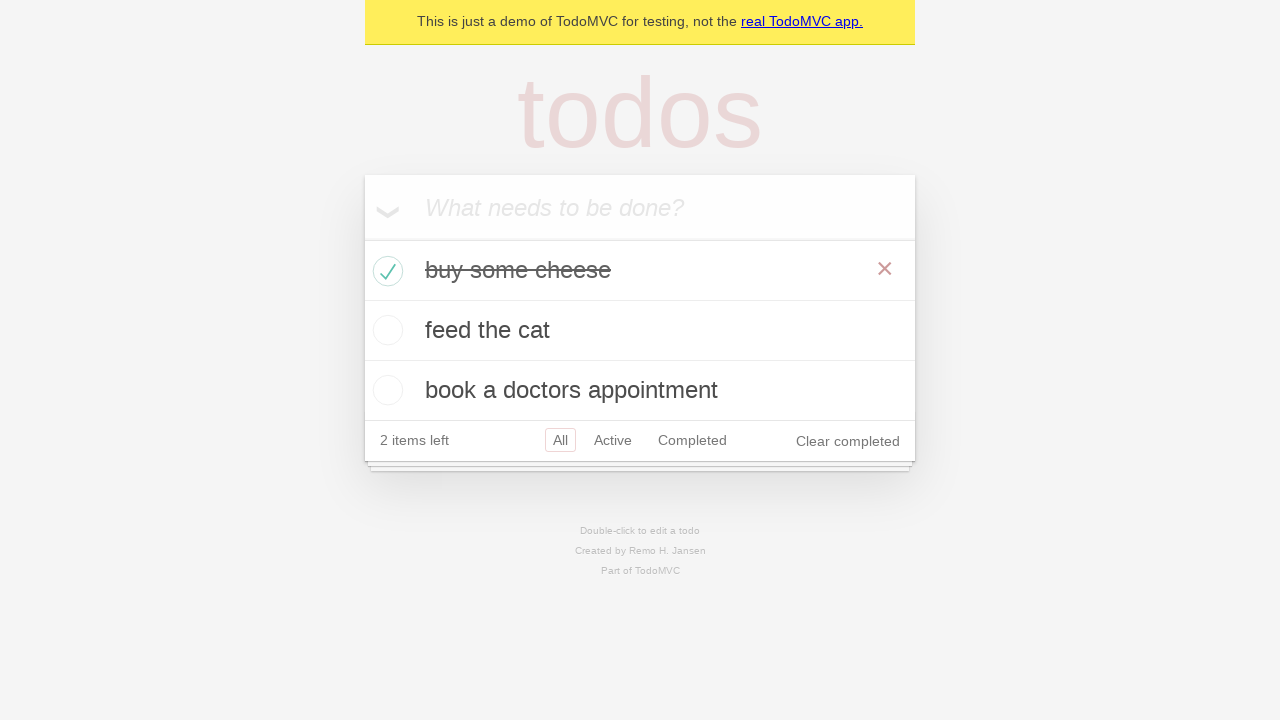

Clear completed button is displayed with correct text after marking item complete
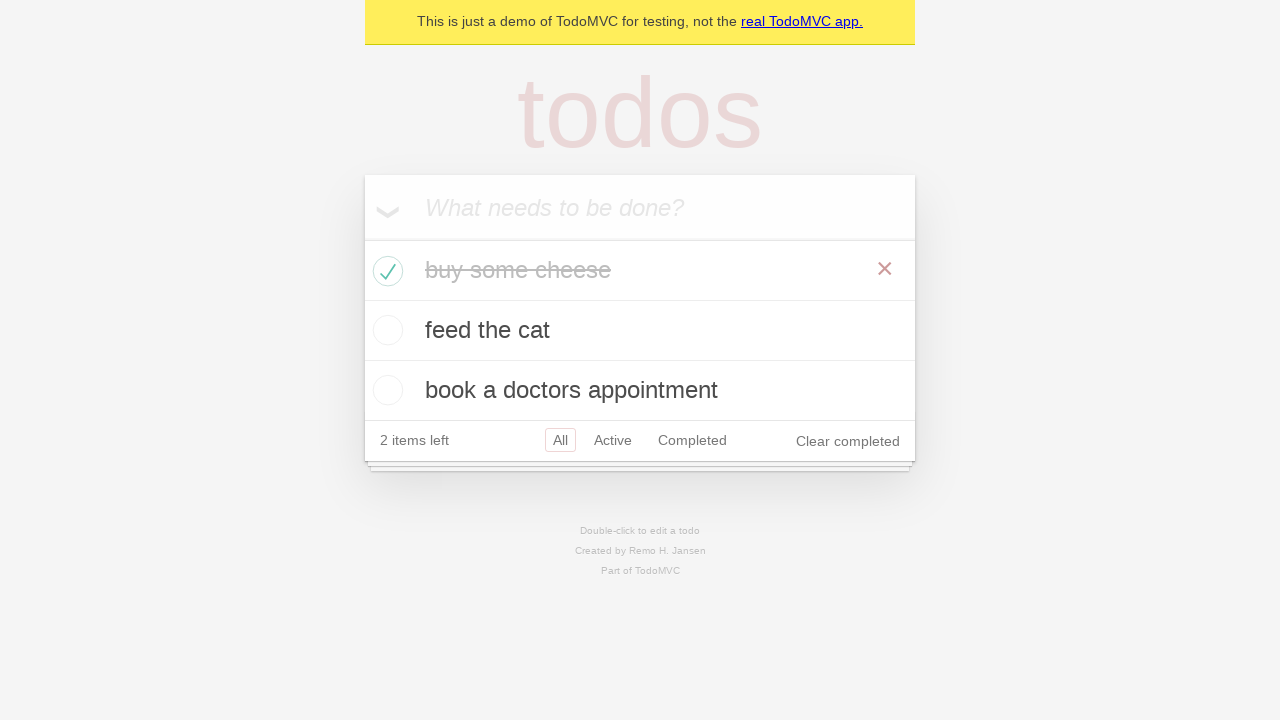

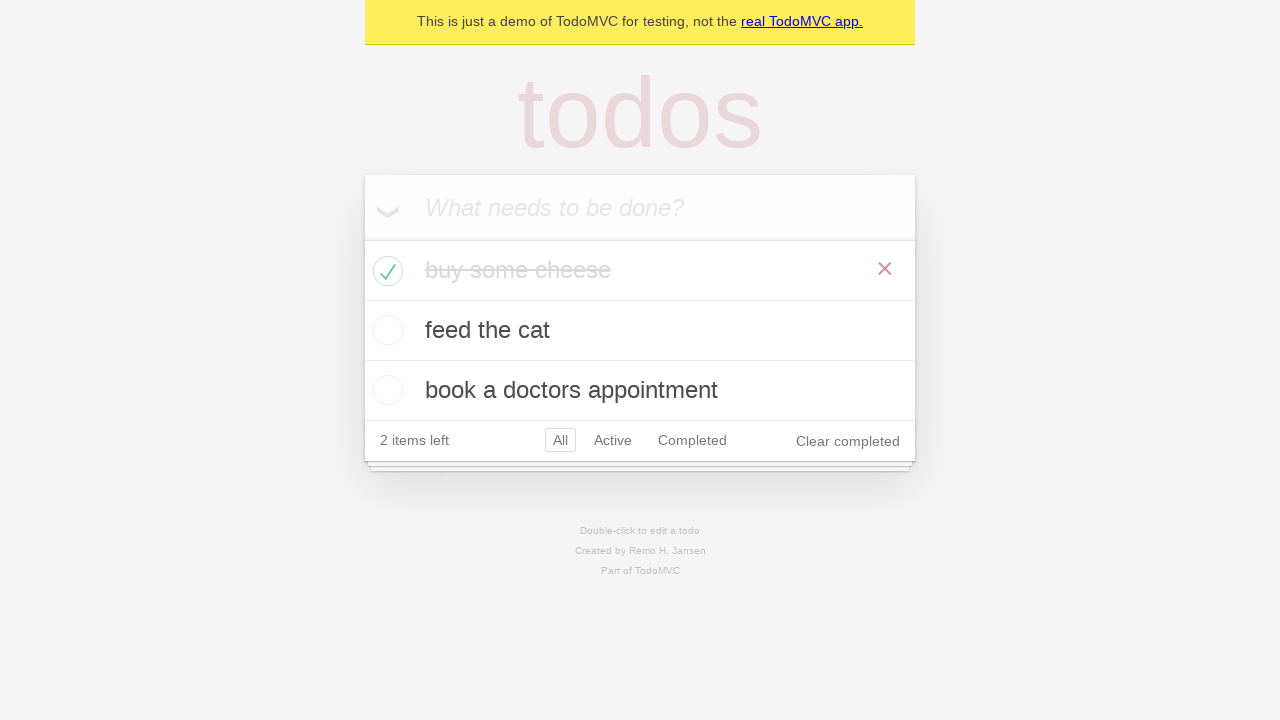